Tests the registration form by filling all fields with valid data and submitting the form to create a new account

Starting URL: https://parabank.parasoft.com/parabank/register.htm

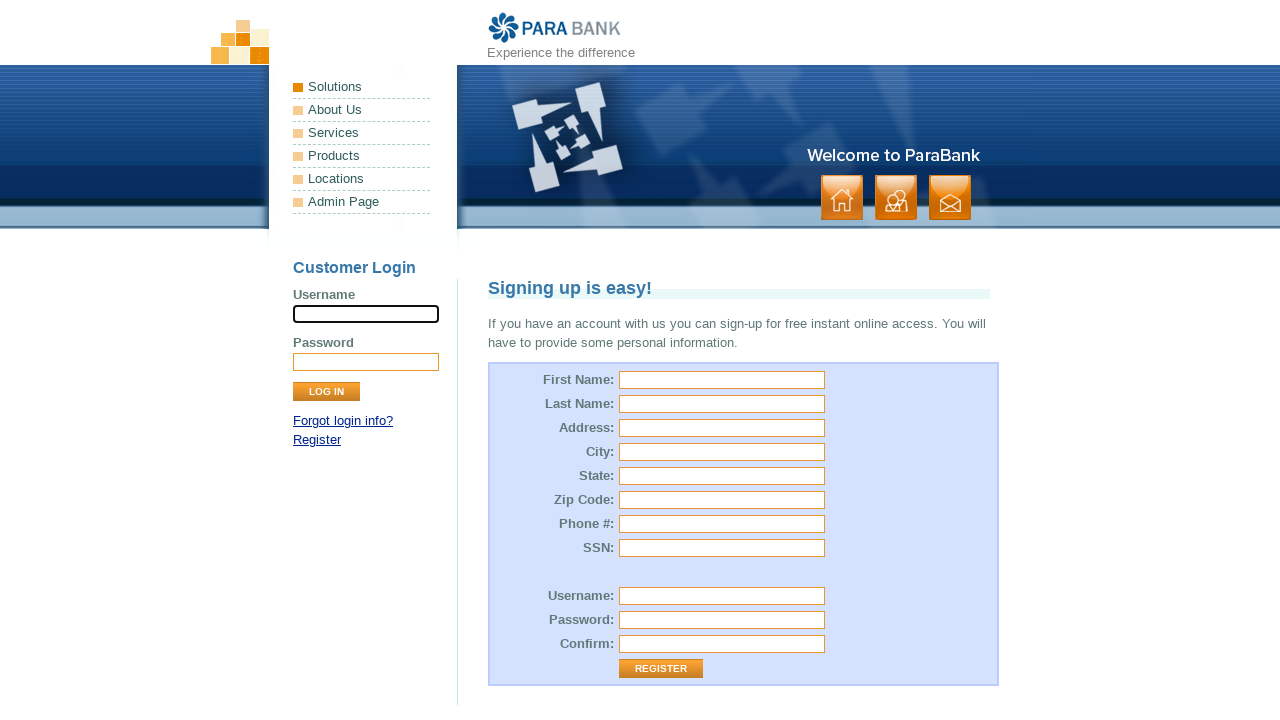

Filled first name field with 'Marcus' on #customer\.firstName
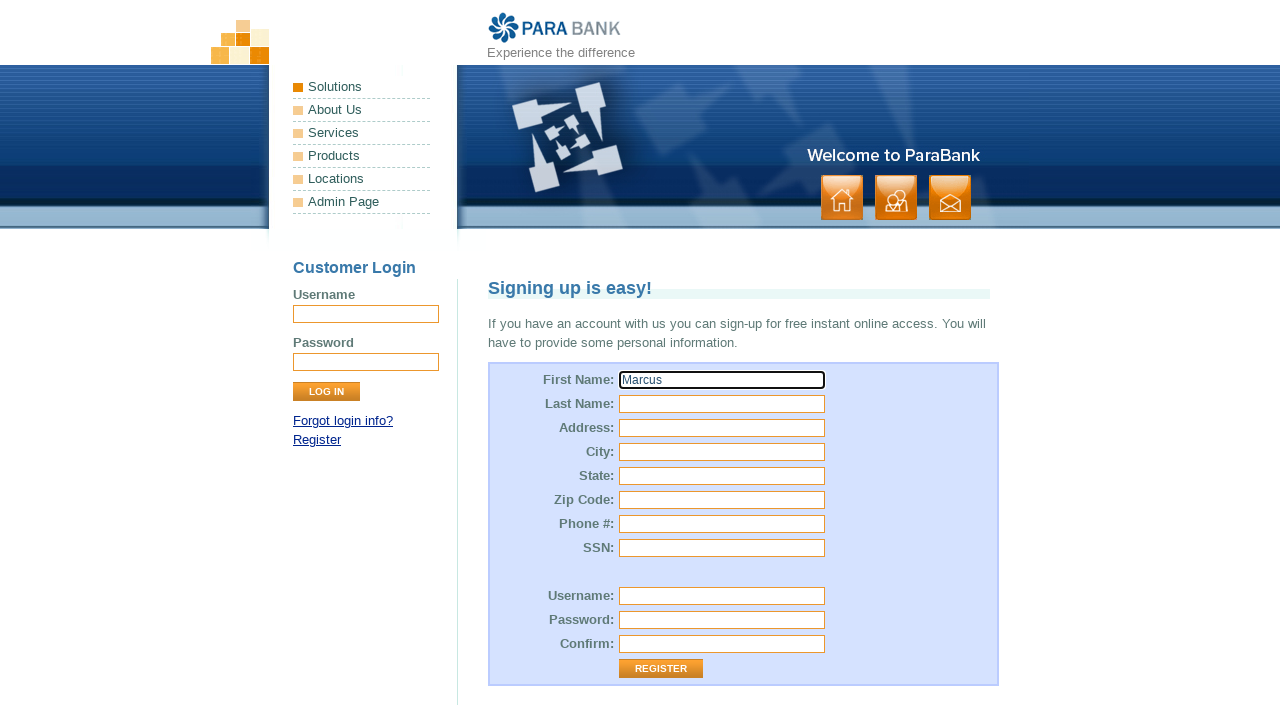

Filled last name field with 'Johnson' on #customer\.lastName
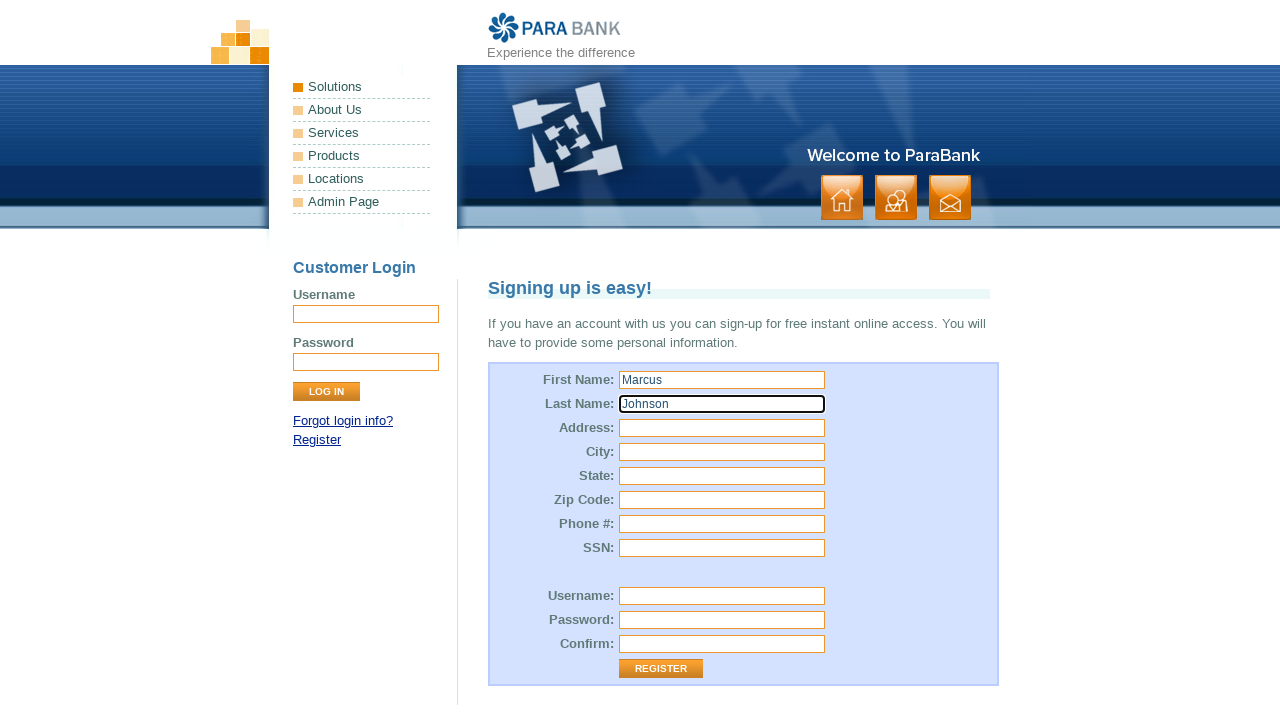

Filled street address with '123 Oak Avenue' on #customer\.address\.street
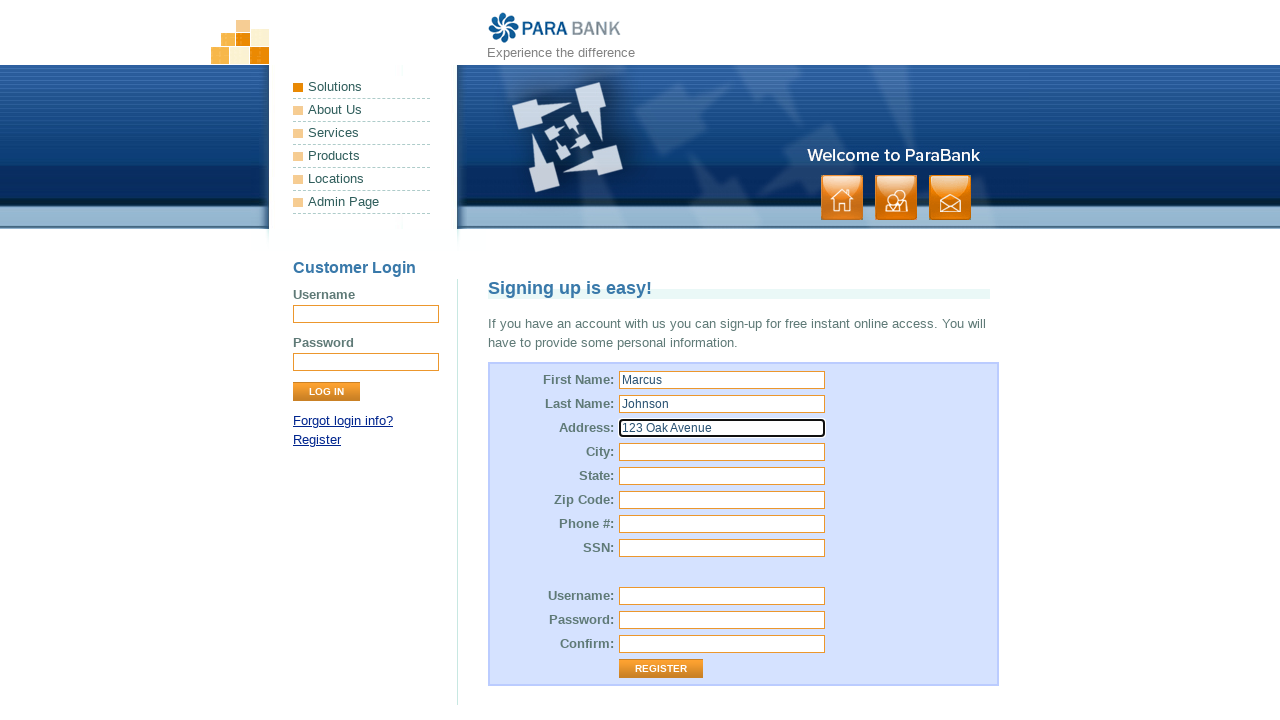

Filled city field with 'Boston' on #customer\.address\.city
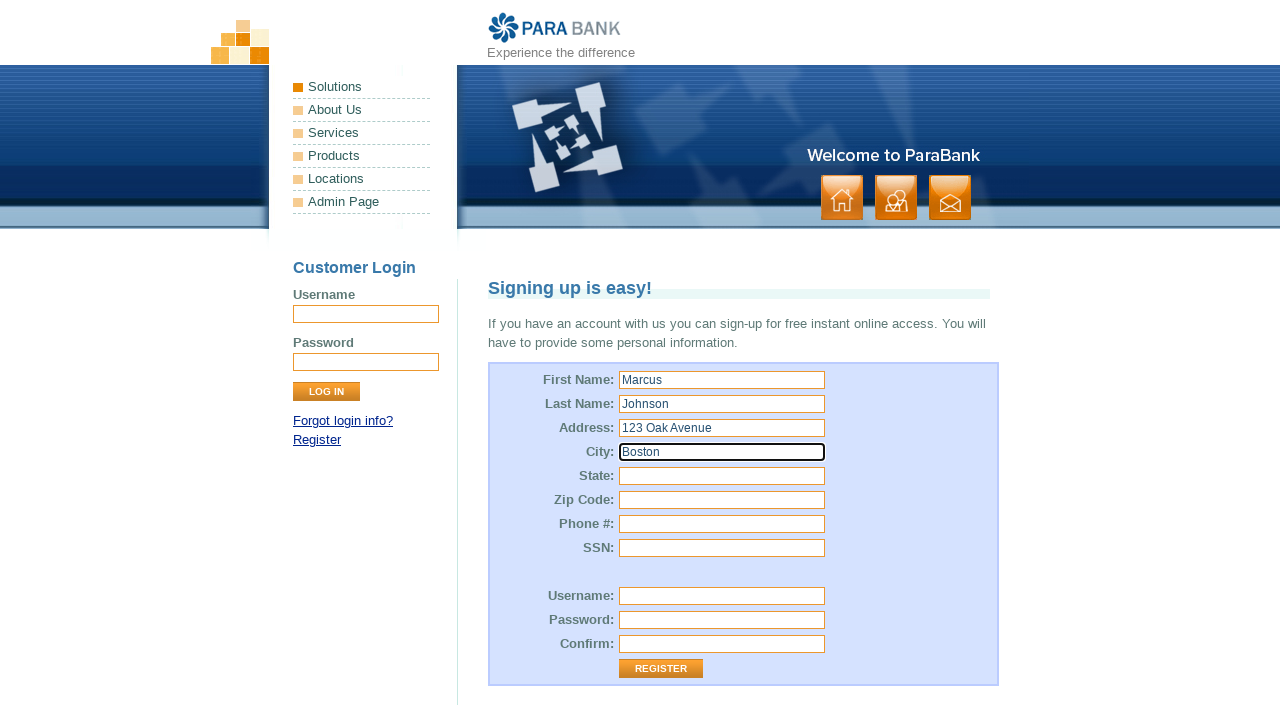

Filled state field with 'Massachusetts' on #customer\.address\.state
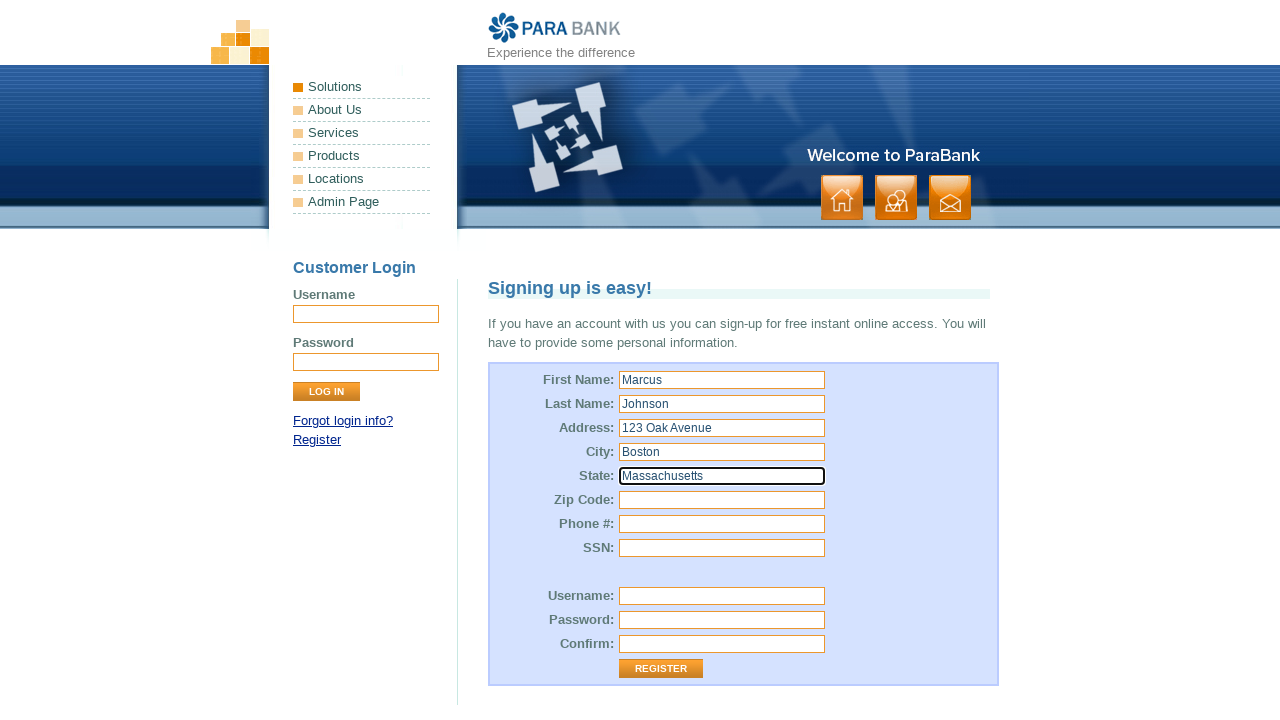

Filled zipcode field with '02101' on #customer\.address\.zipCode
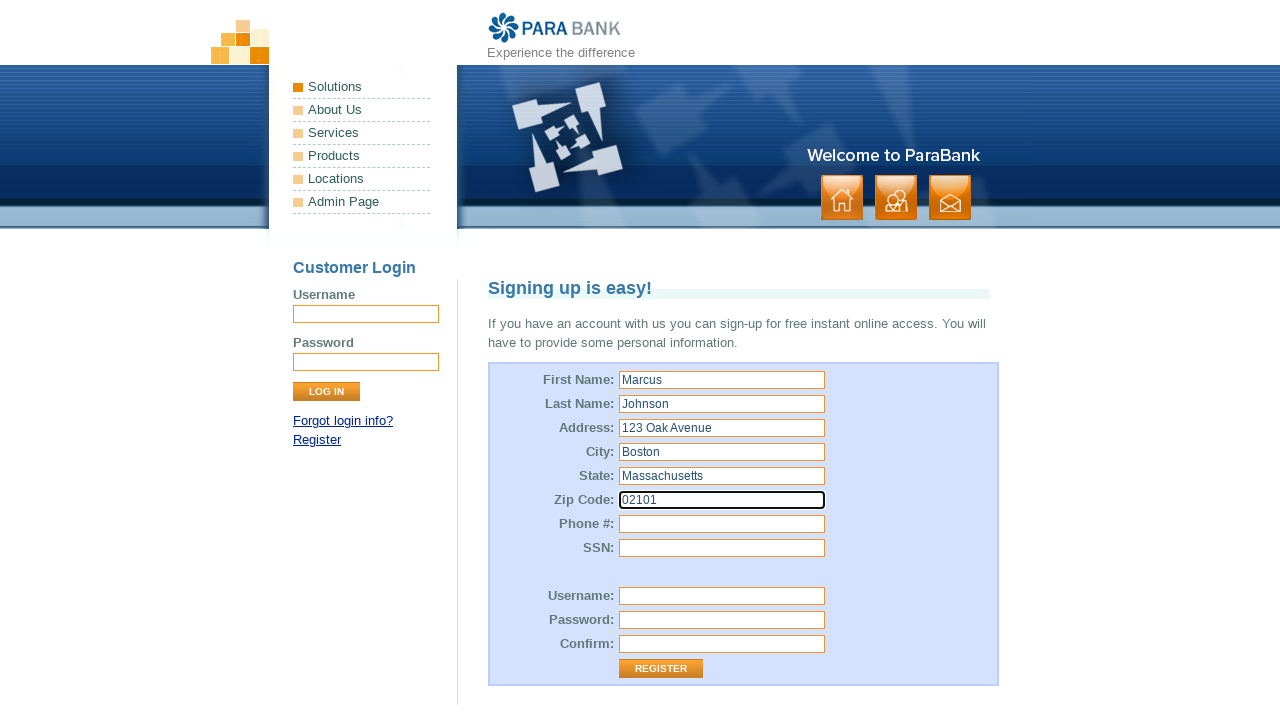

Filled phone number field with '617-555-1234' on #customer\.phoneNumber
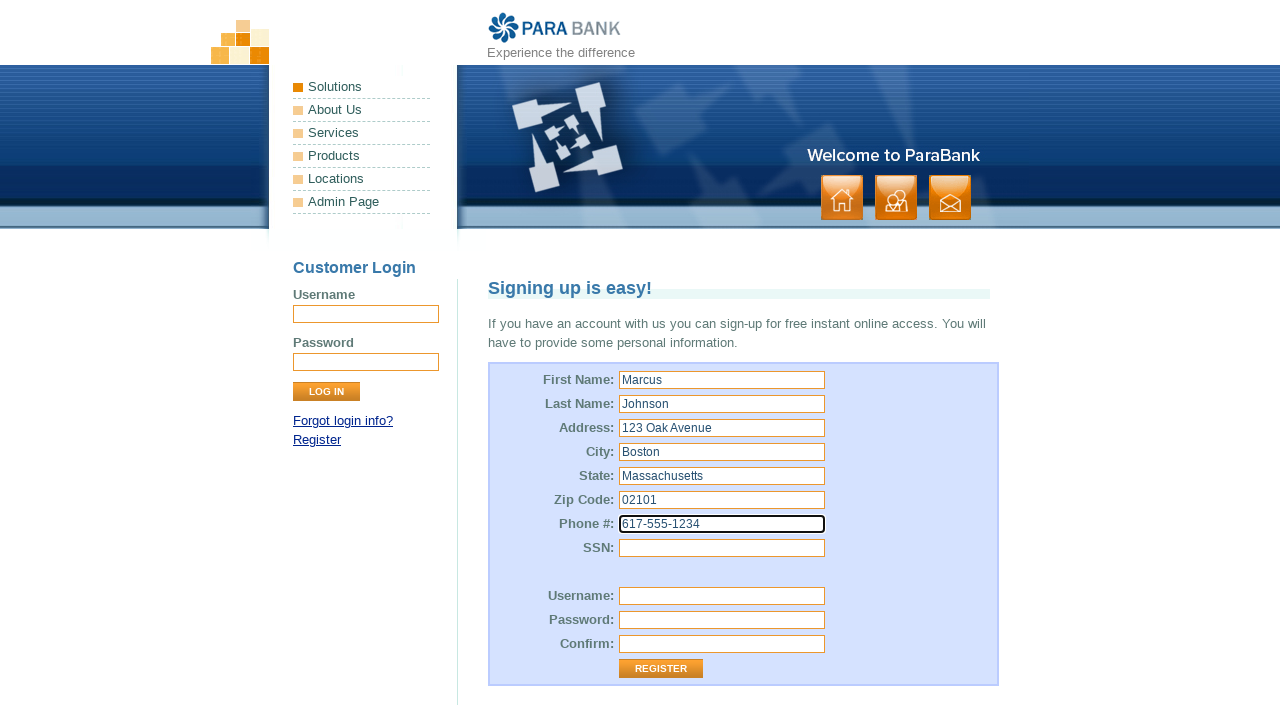

Filled SSN field with '123456789' on #customer\.ssn
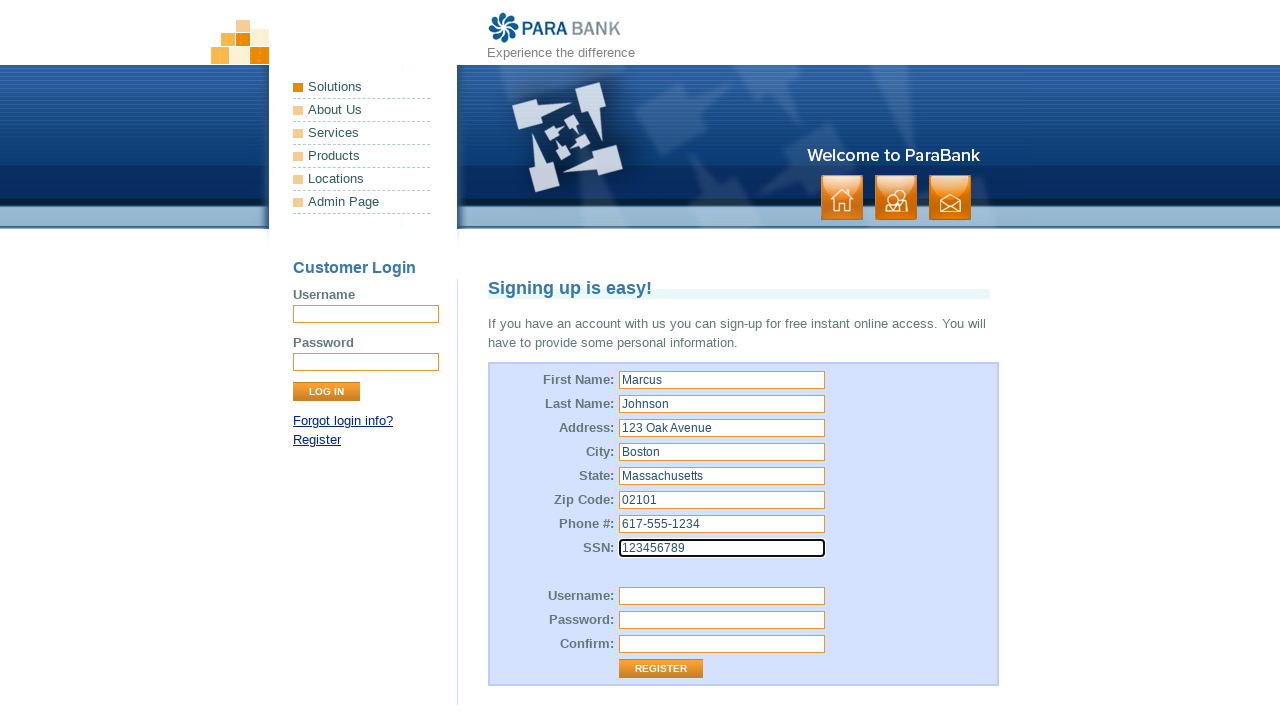

Filled username field with 'marcusj2024test' on #customer\.username
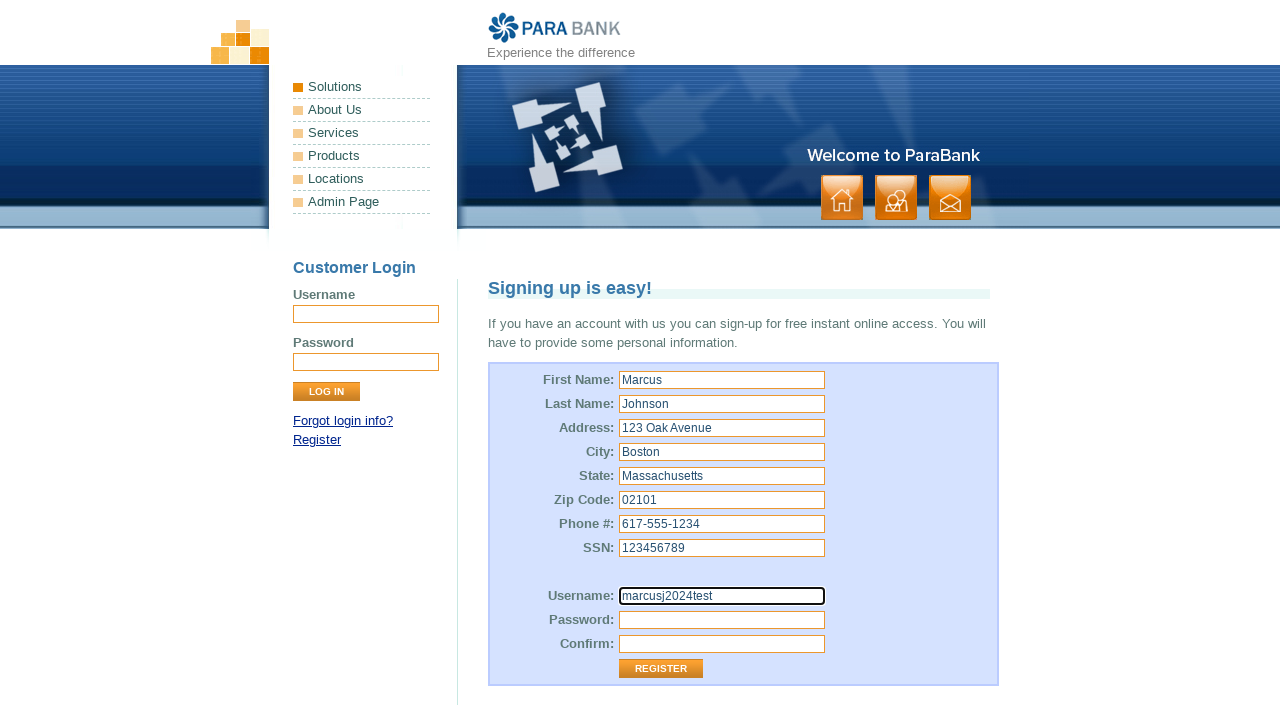

Filled password field with 'SecurePass123' on #customer\.password
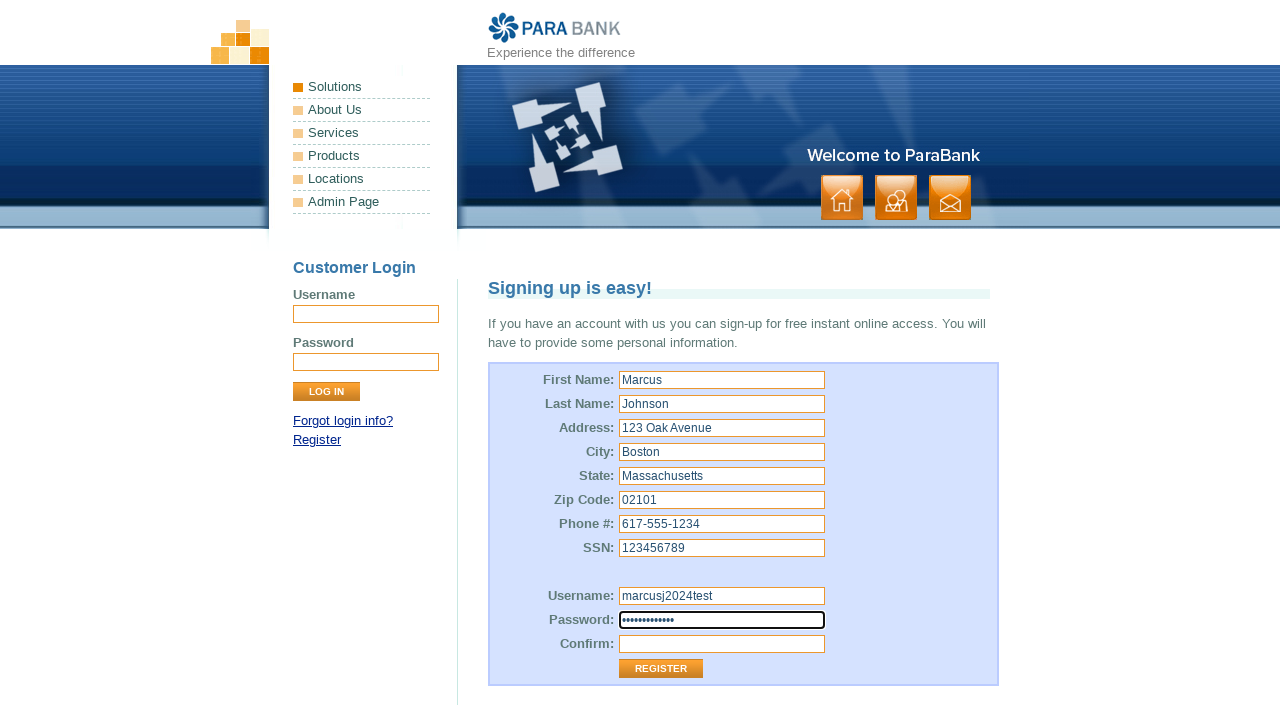

Filled repeated password field with 'SecurePass123' on #repeatedPassword
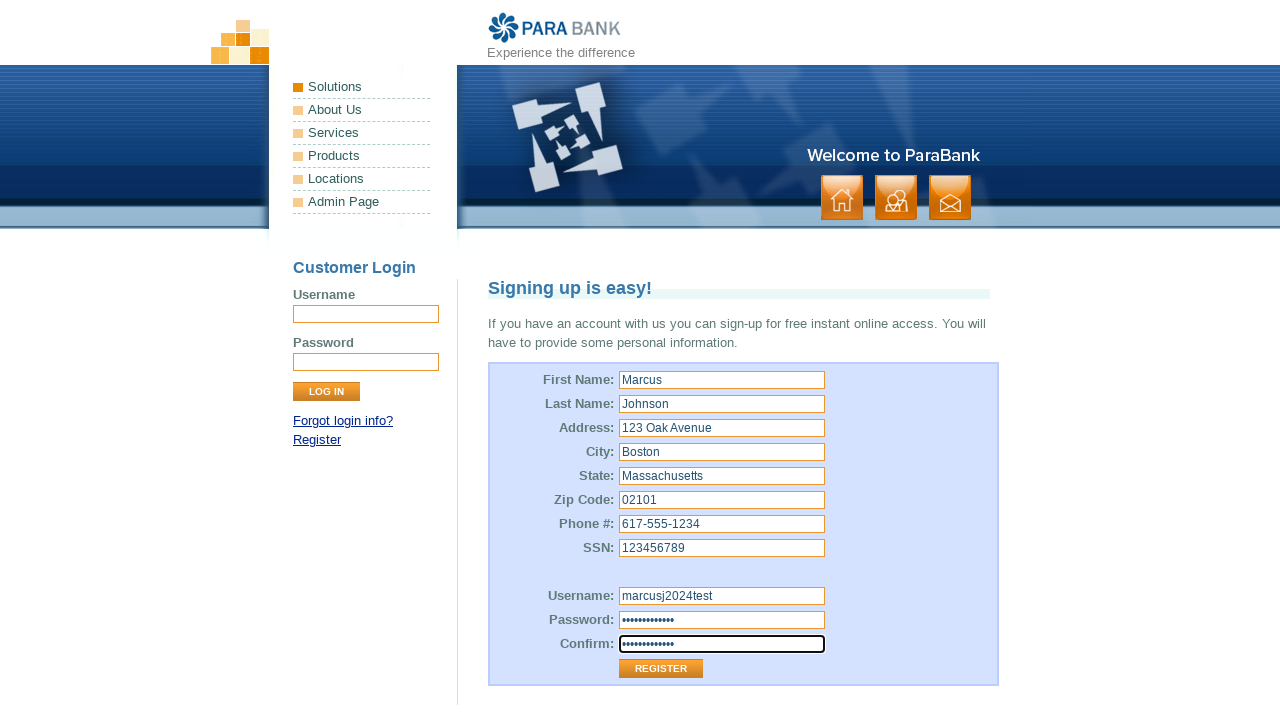

Clicked Register button to submit the form at (661, 669) on input[type='submit'][value='Register']
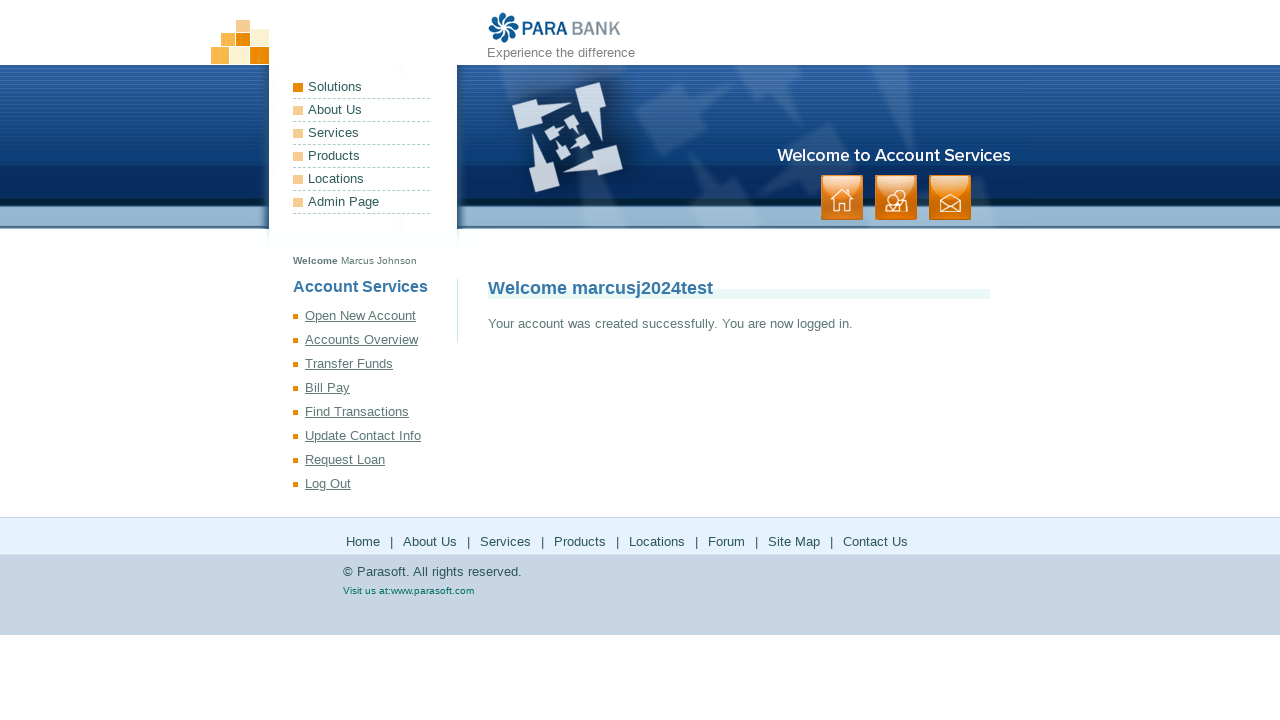

Registration completed successfully - Log Out button appeared
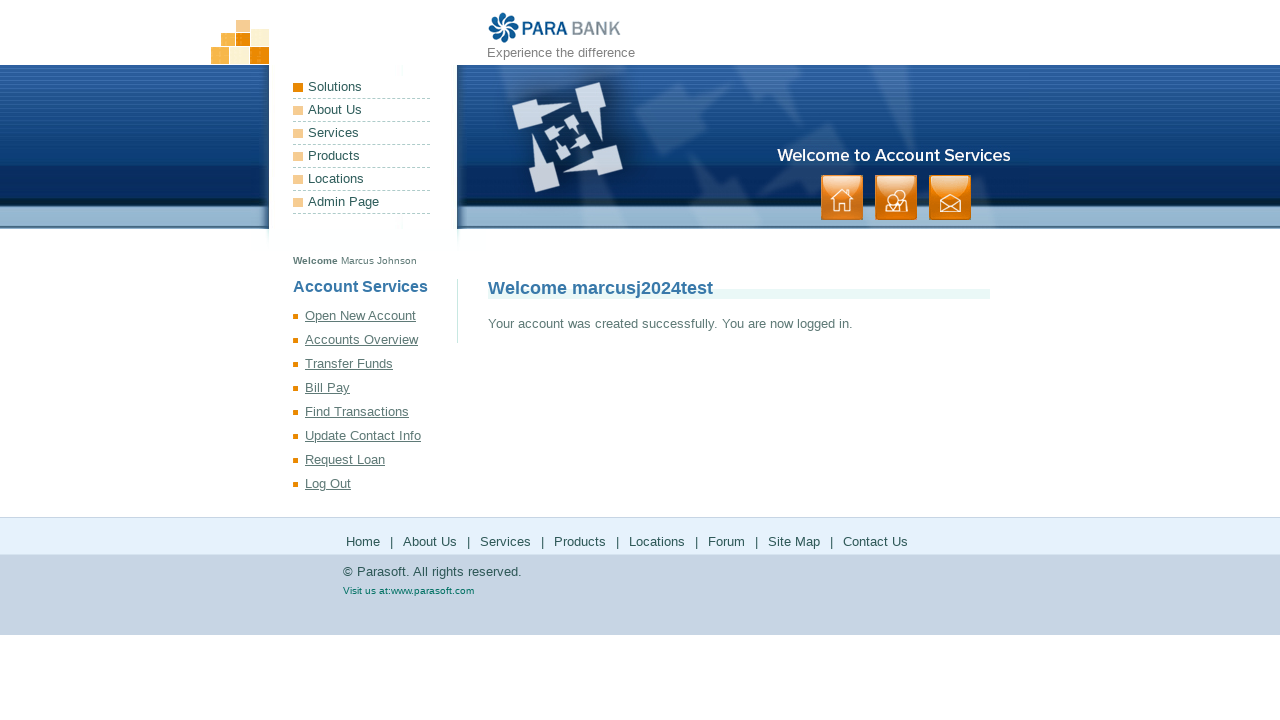

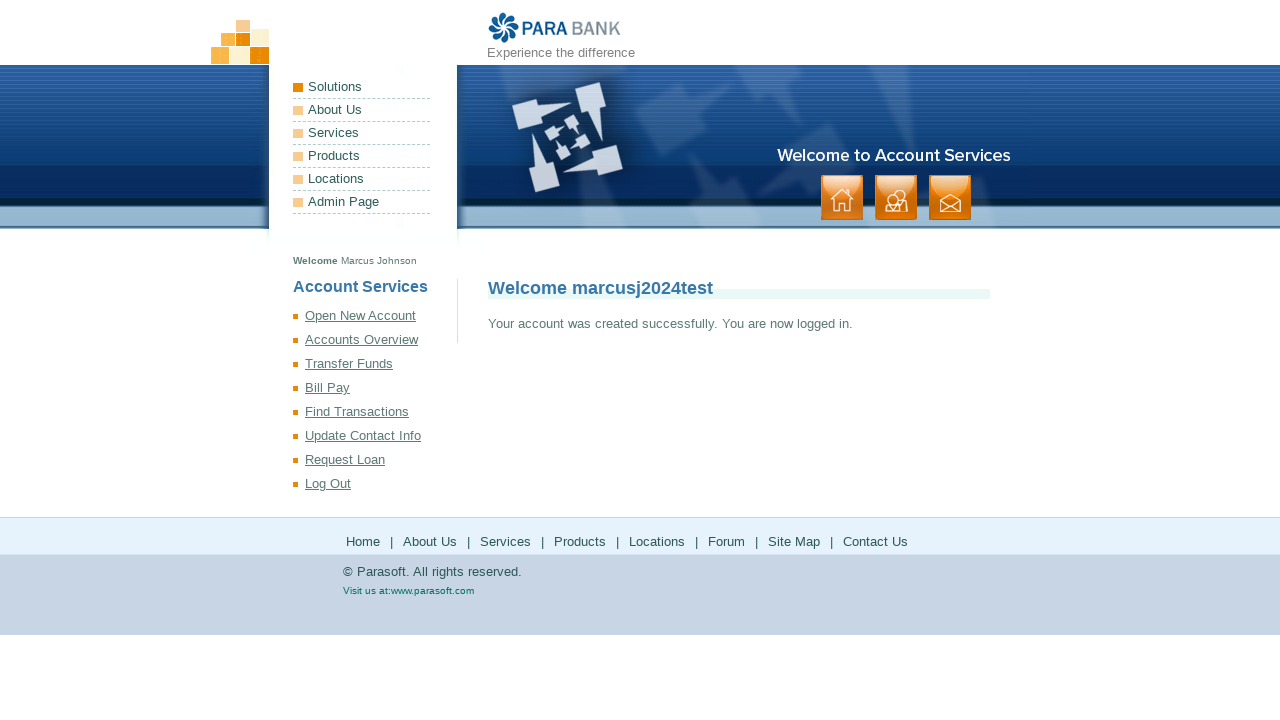